Tests radio button selection functionality by clicking through three different radio buttons using different selector strategies (ID, CSS selector, and XPath)

Starting URL: https://formy-project.herokuapp.com/radiobutton

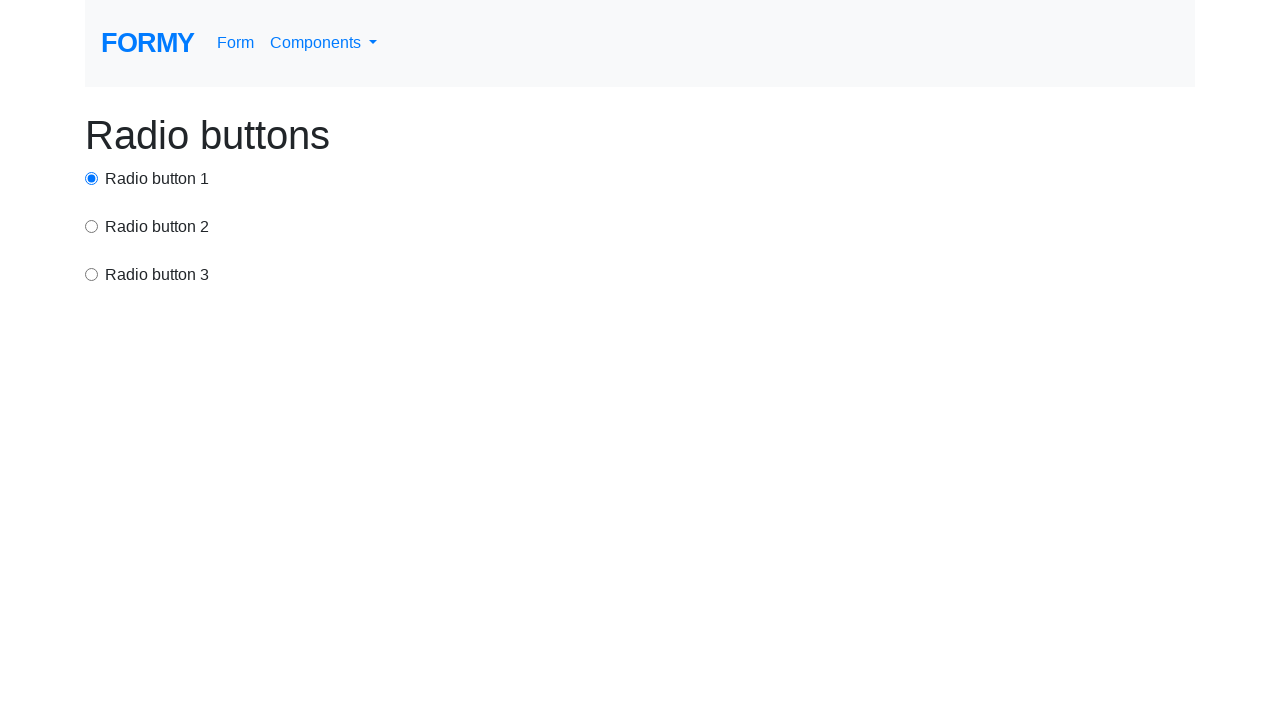

Clicked first radio button using ID selector at (92, 178) on #radio-button-1
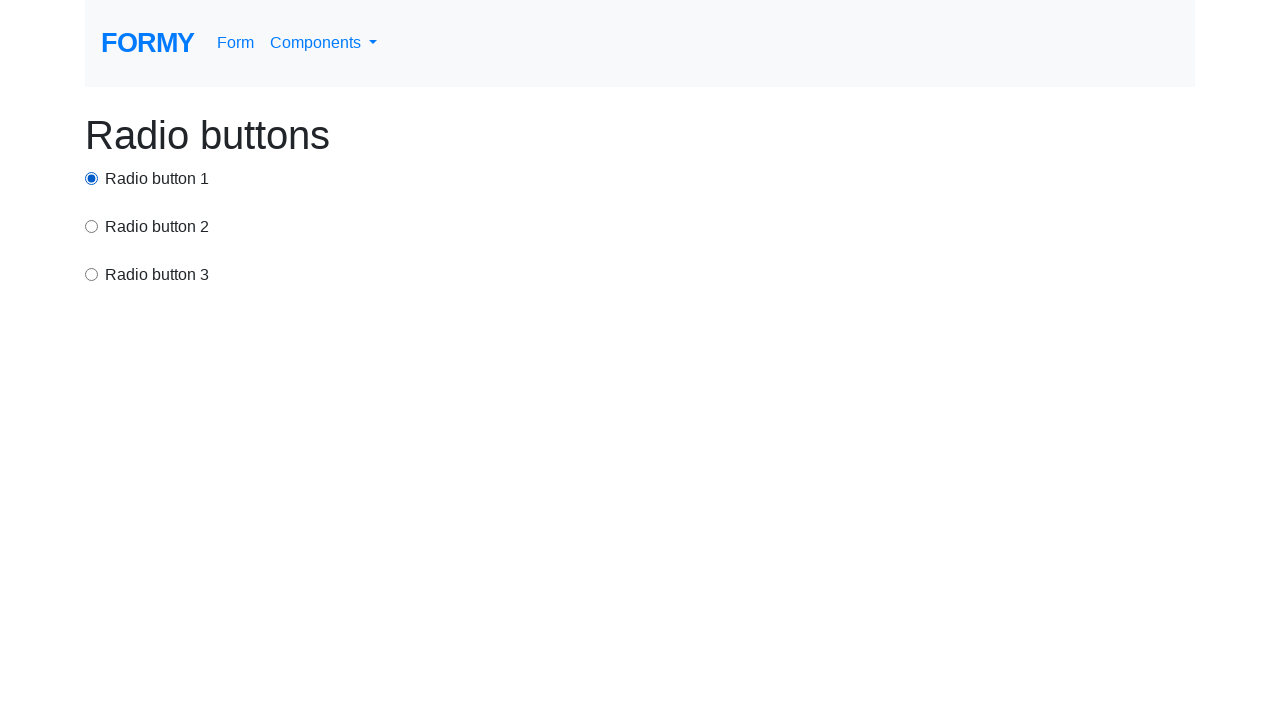

Clicked second radio button using CSS selector with value attribute at (92, 226) on input[value='option2']
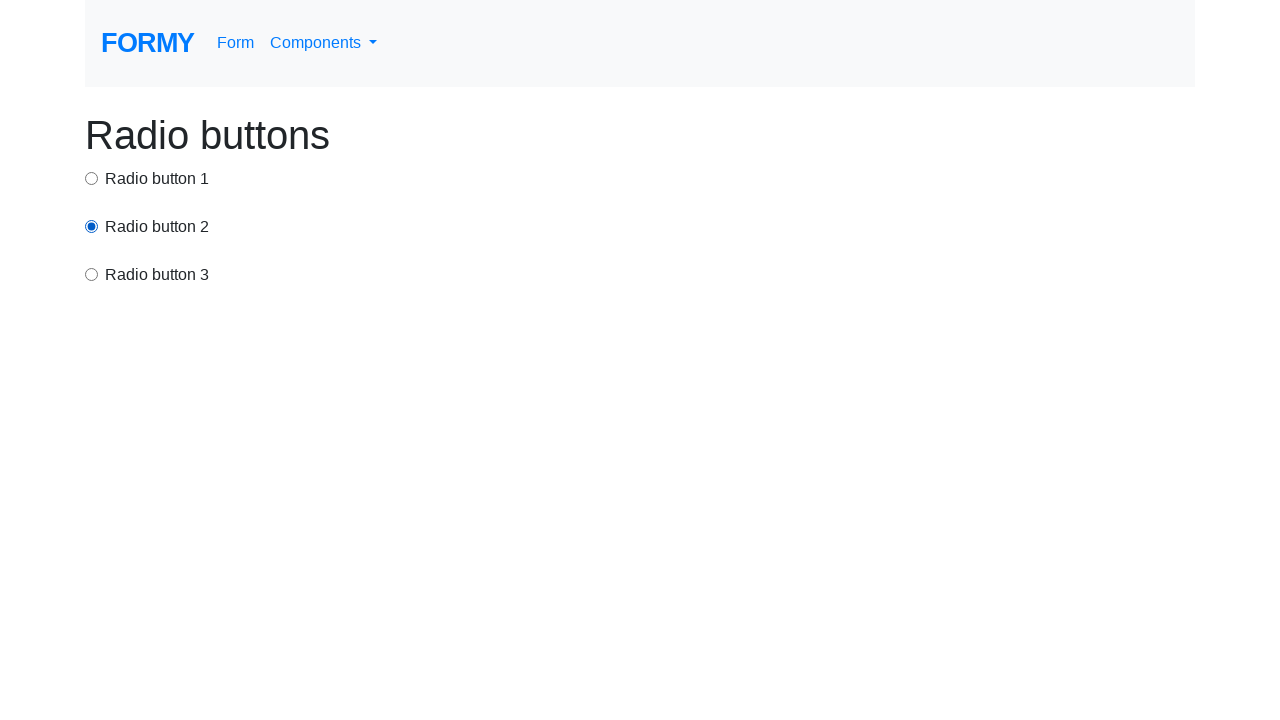

Clicked third radio button using XPath selector at (92, 274) on xpath=/html/body/div/div[3]/input
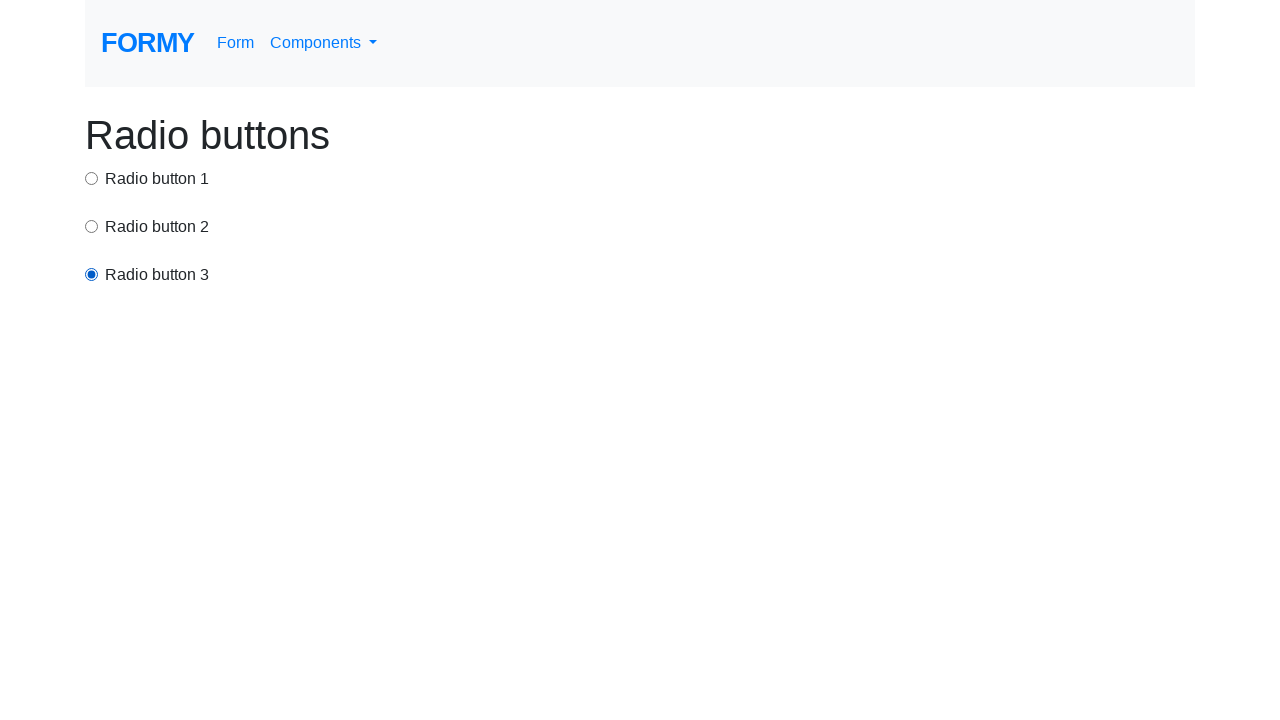

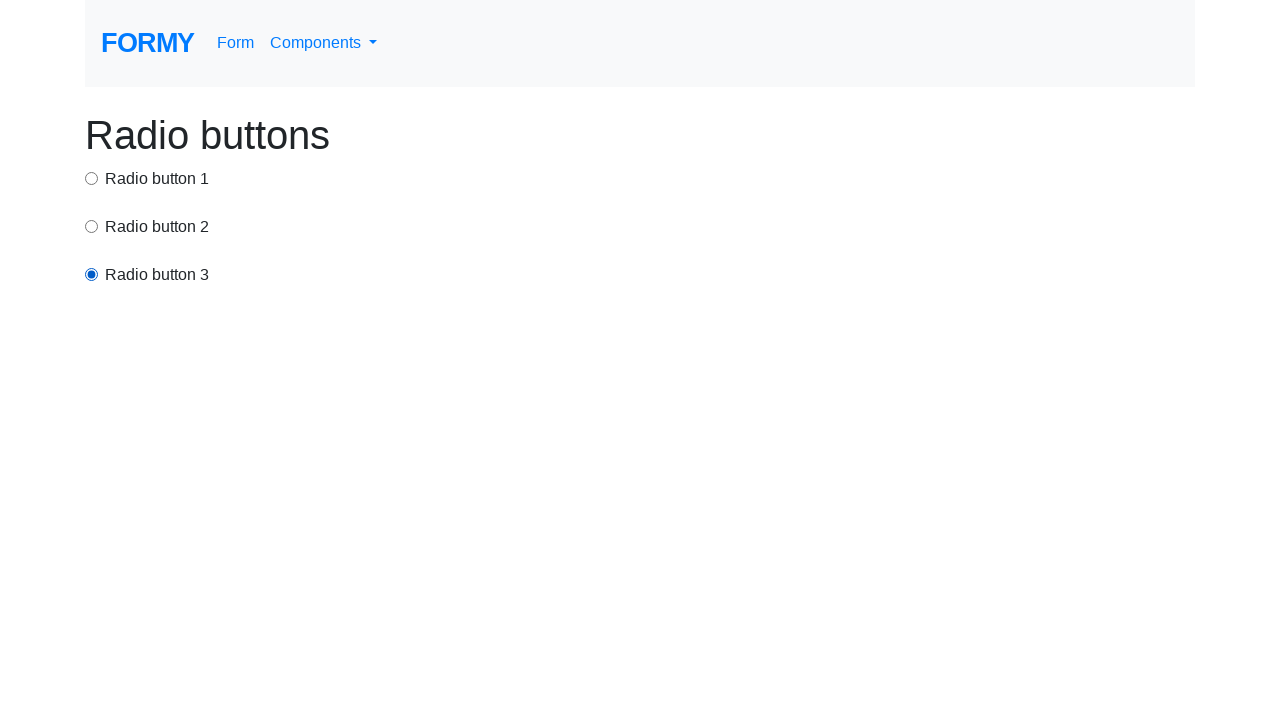